Tests dynamic loading functionality by navigating to dynamic loading page, clicking start button, and waiting for hidden element to appear

Starting URL: https://the-internet.herokuapp.com/

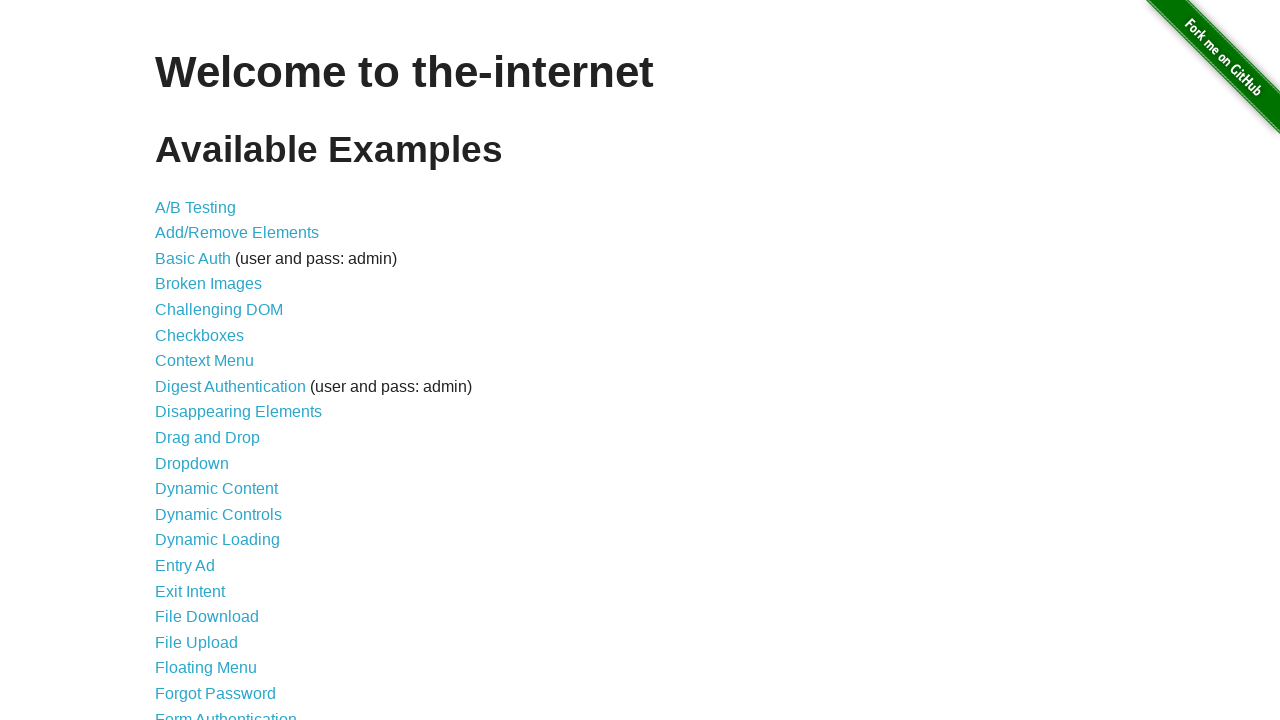

Clicked on Dynamic Loading link at (218, 540) on a:has-text('Dynamic Loading')
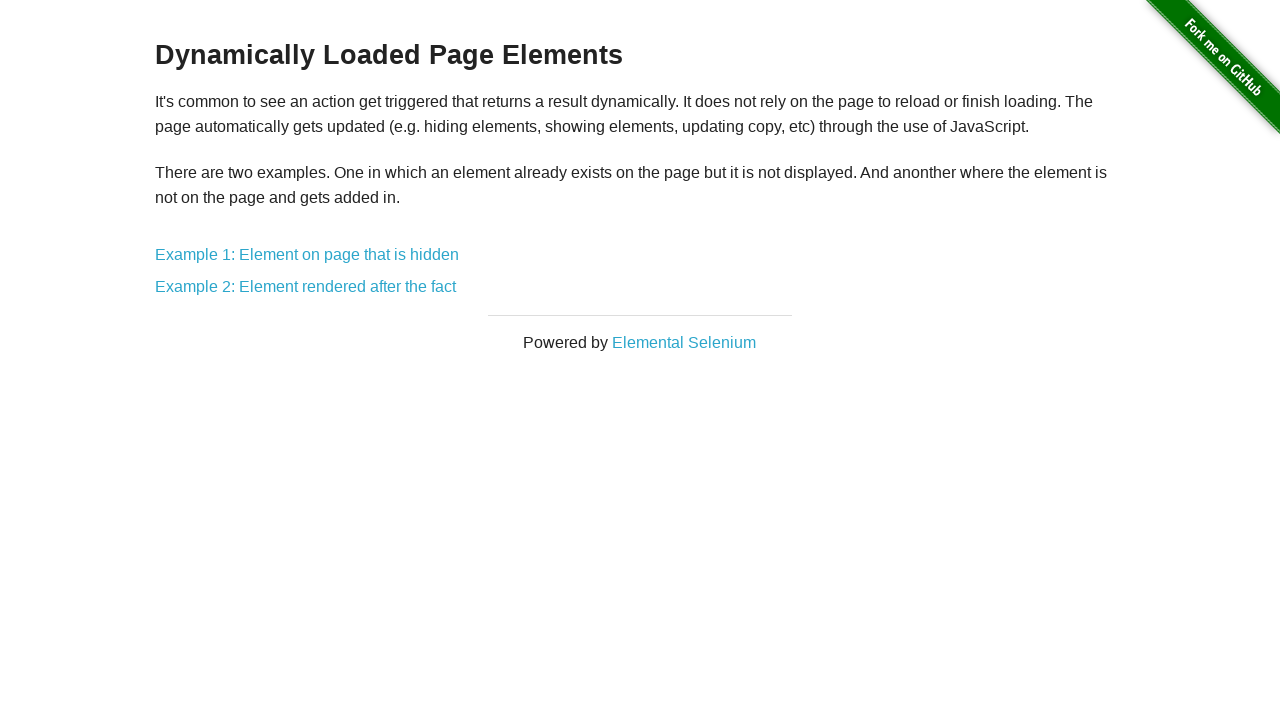

Clicked on Example 1: Element on page that is hidden link at (307, 255) on a:has-text('Example 1: Element on page that is hidden')
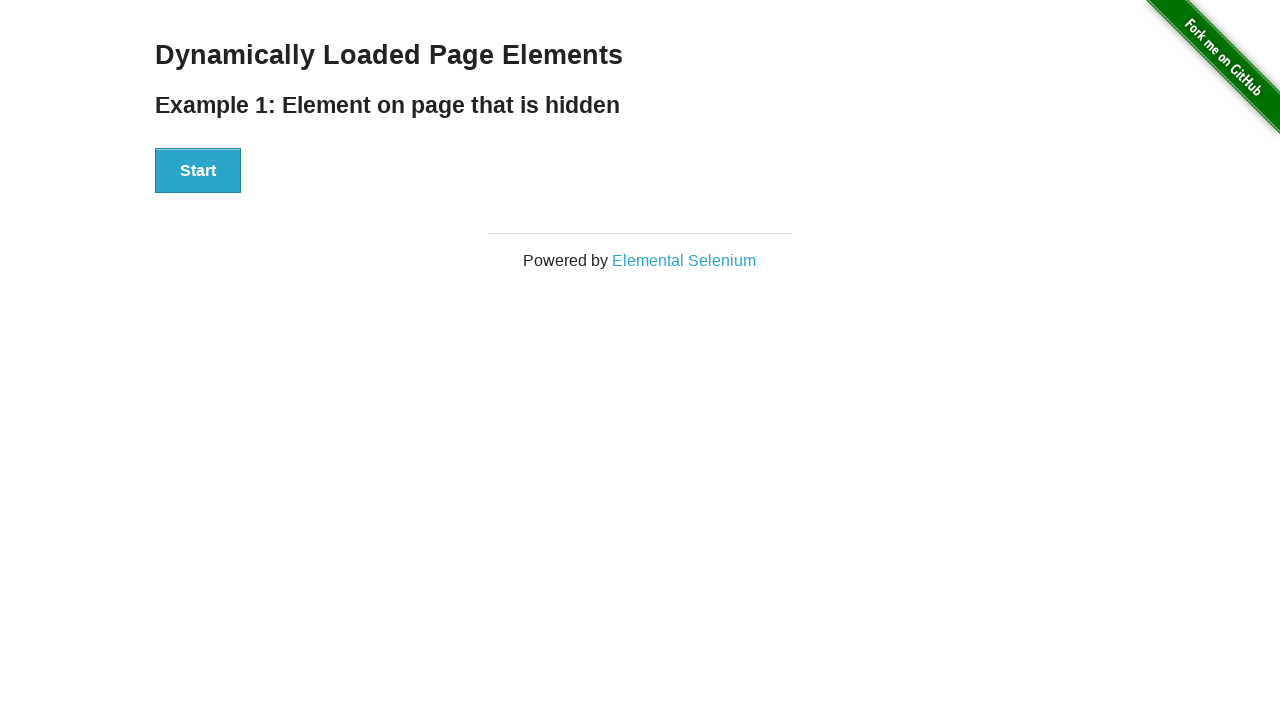

Clicked the start button at (198, 171) on button
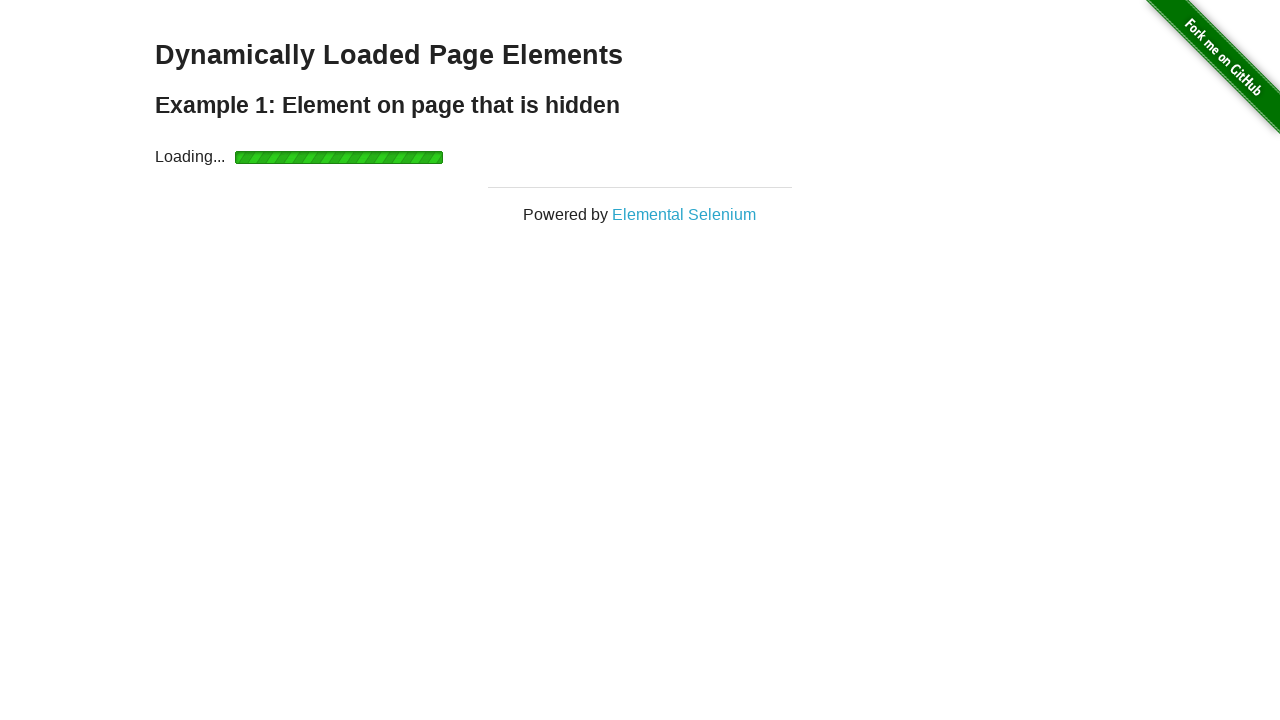

Waited for 'Hello World!' text to appear
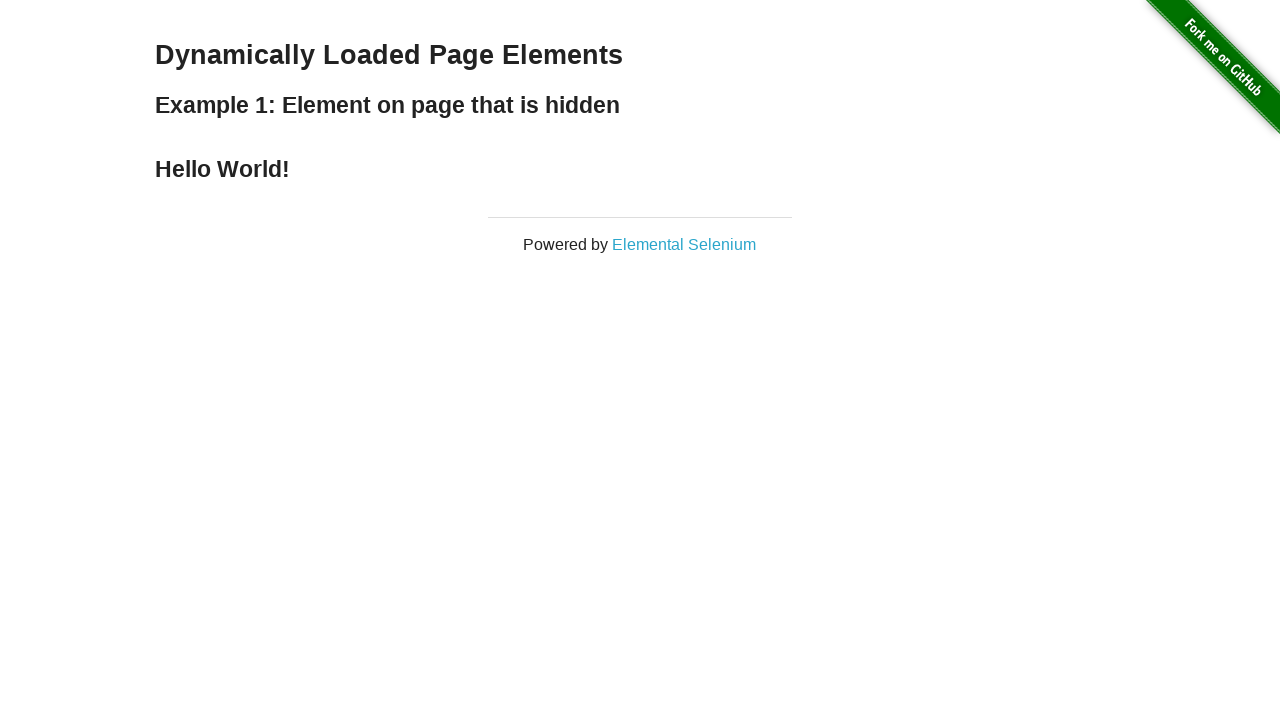

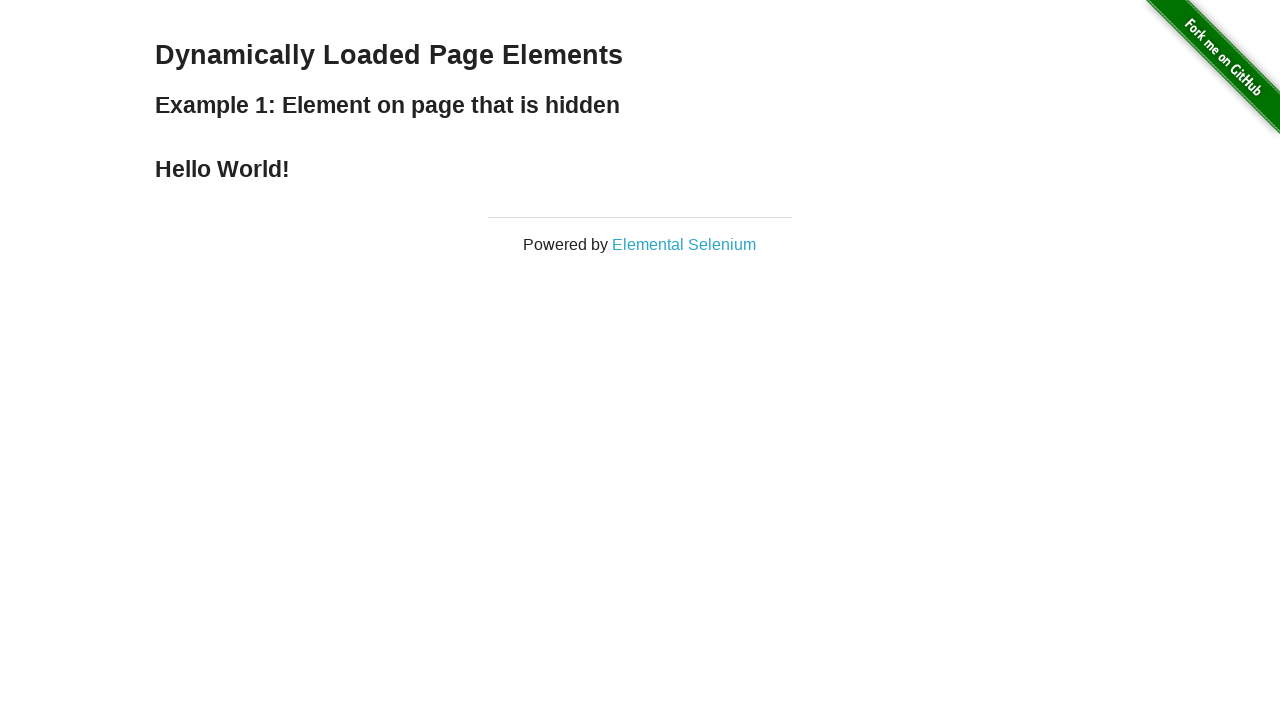